Navigates to a frames demo page, counts the number of iframes on the page, and switches to one of the frames to interact with its content

Starting URL: https://demoqa.com/frames

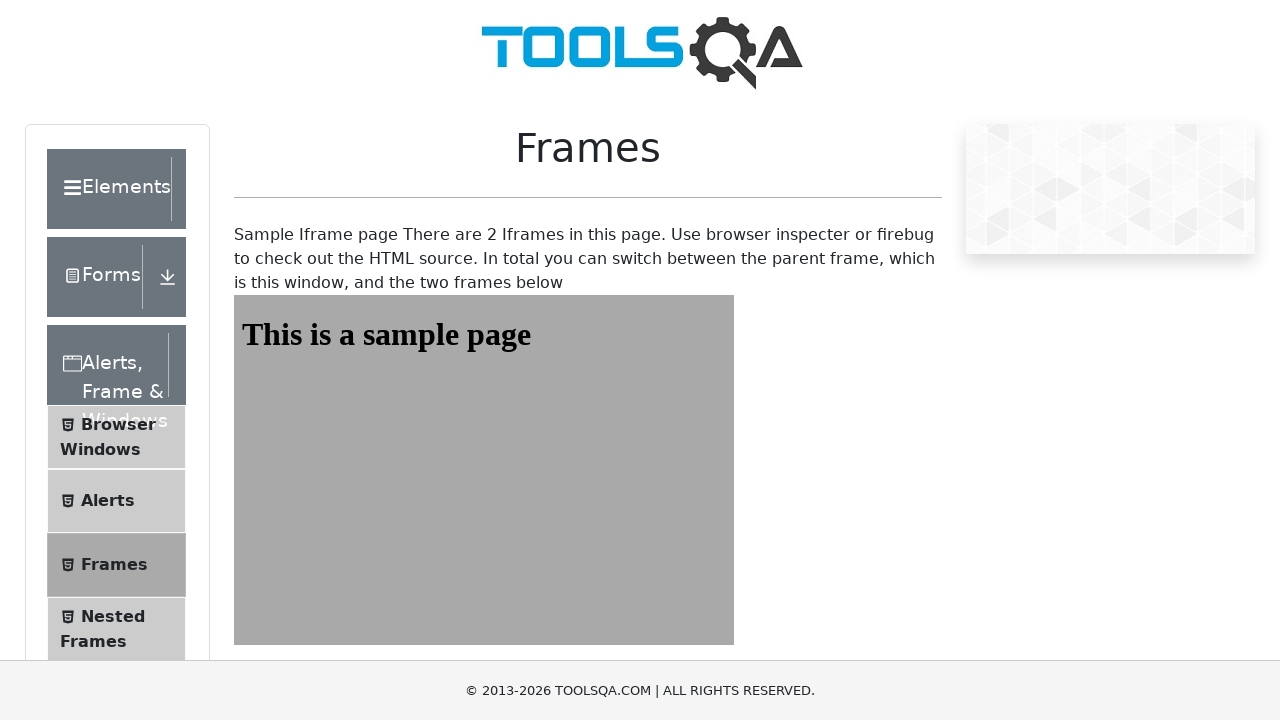

Navigated to frames demo page
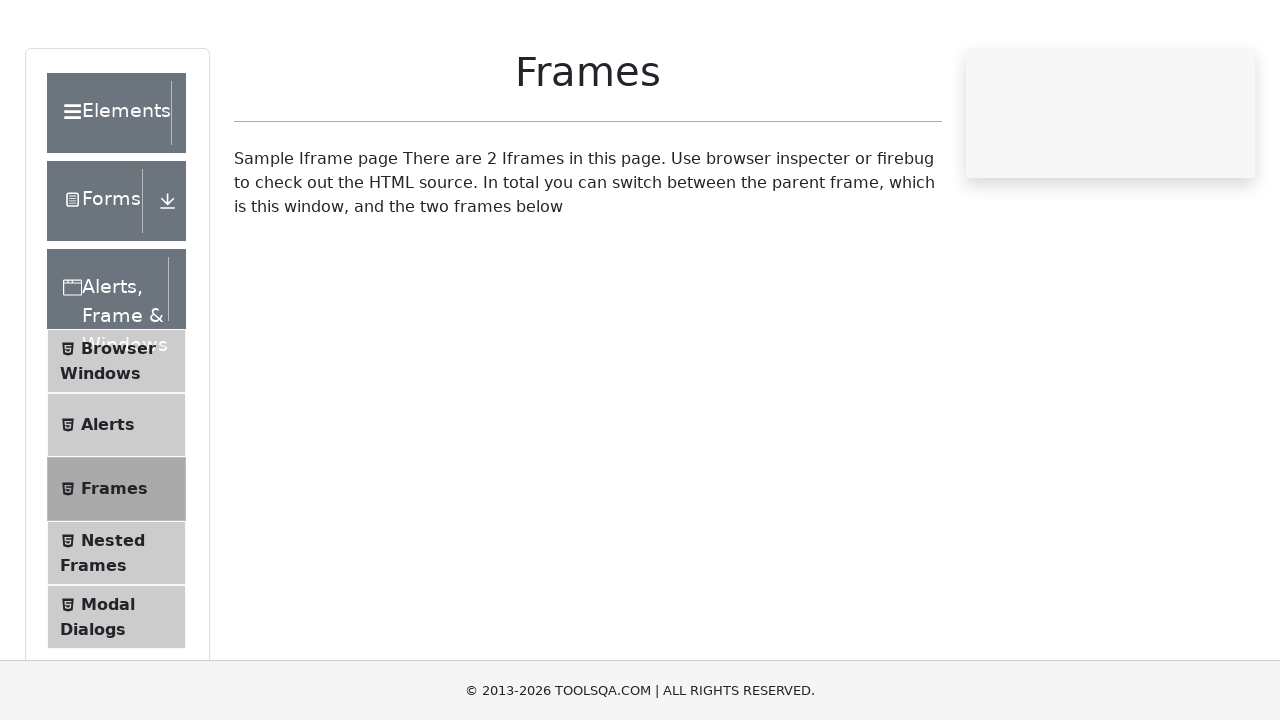

Retrieved all iframe elements from the page
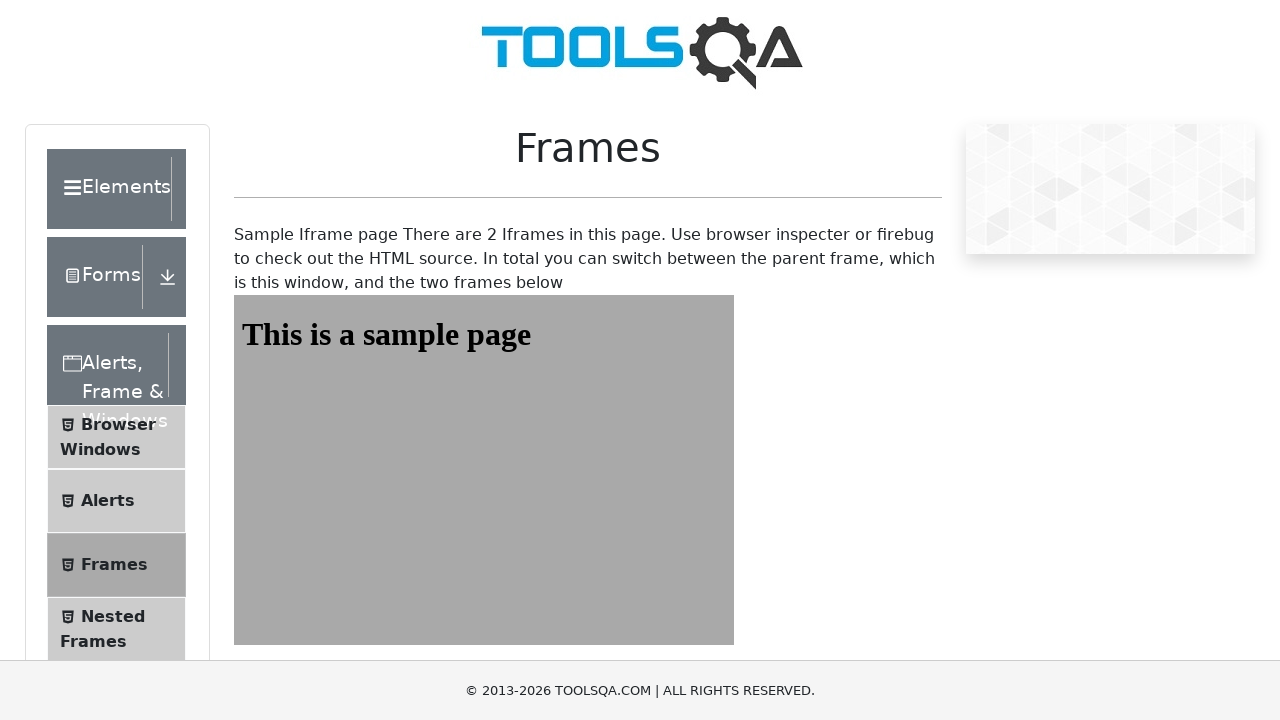

Counted 2 iframes on the page
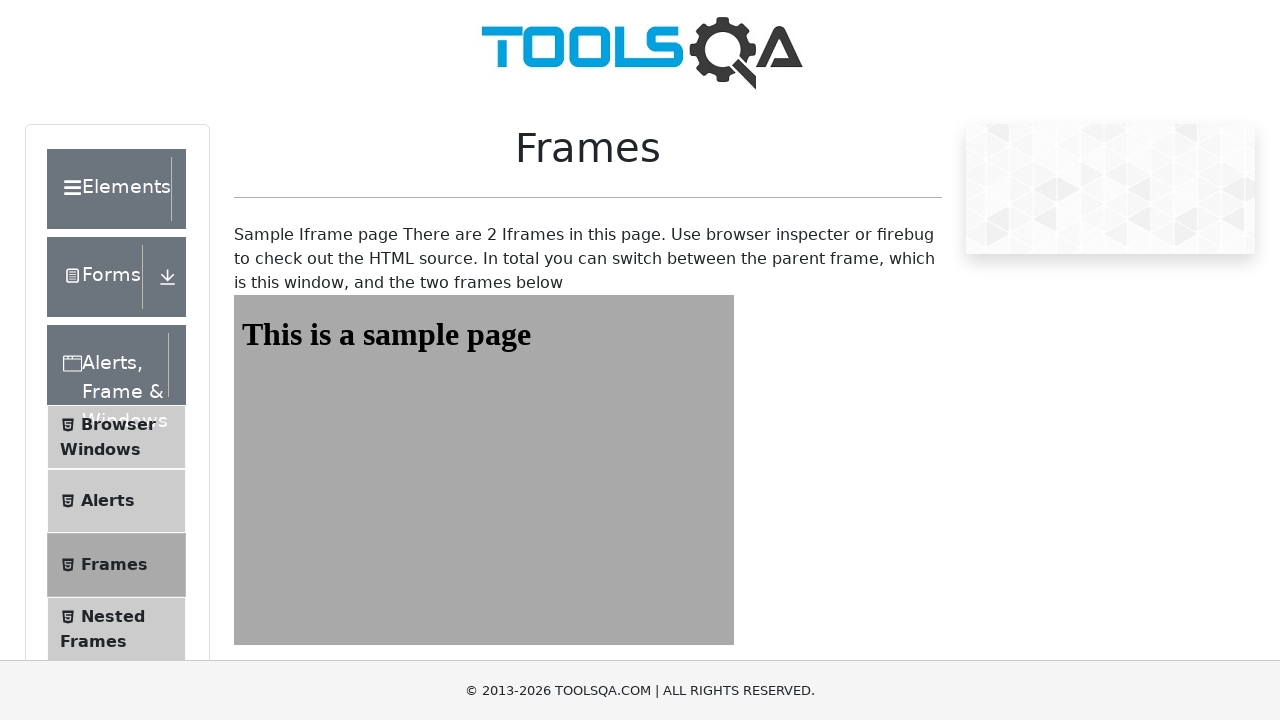

Located the first iframe on the page
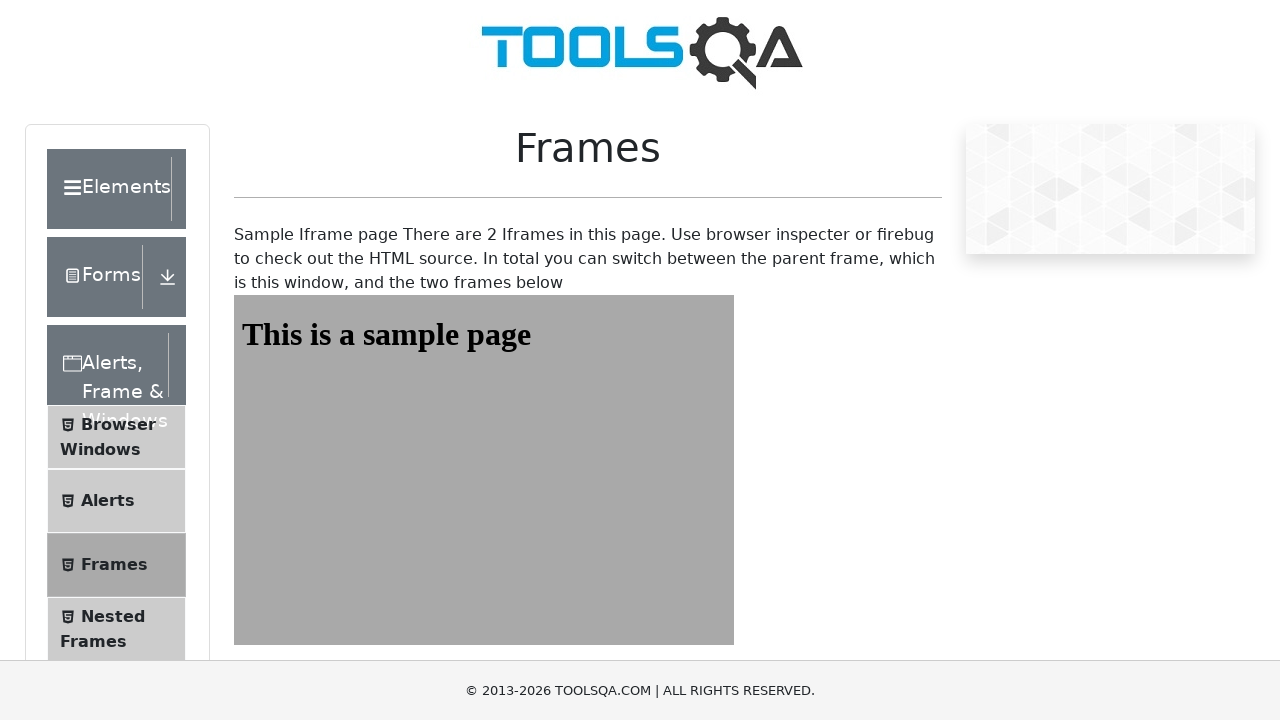

Successfully waited for iframe body content to load
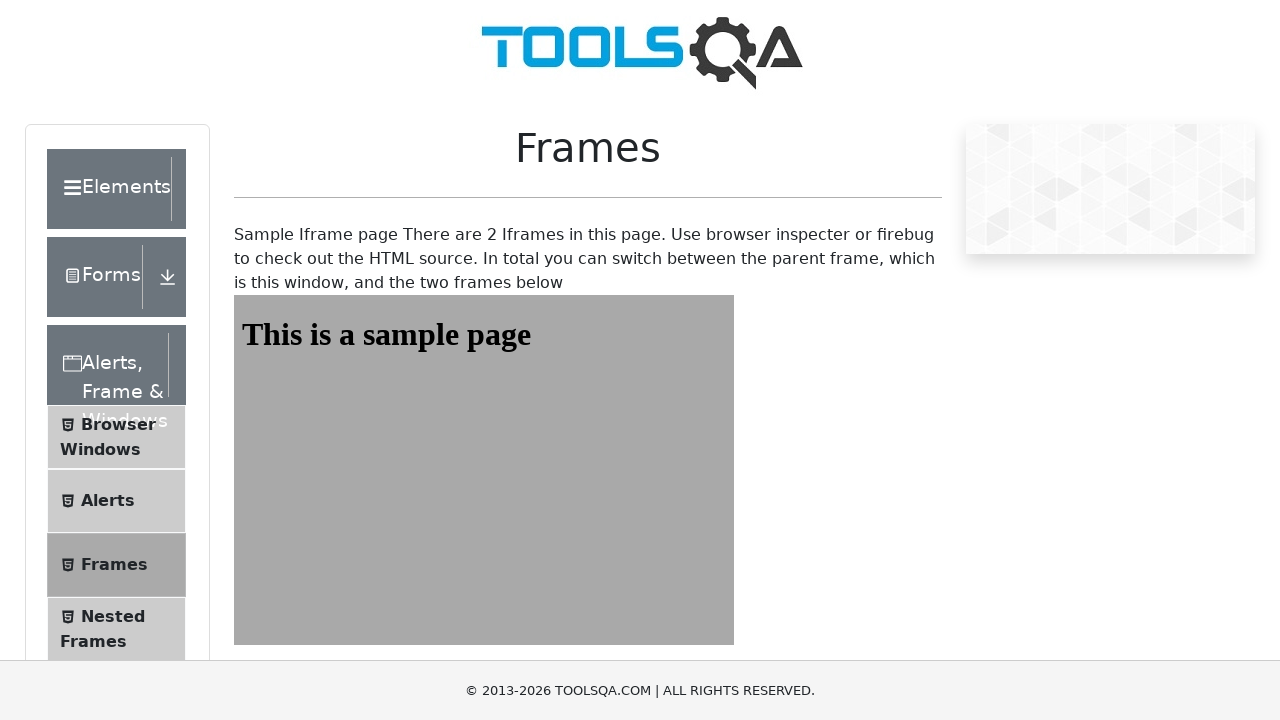

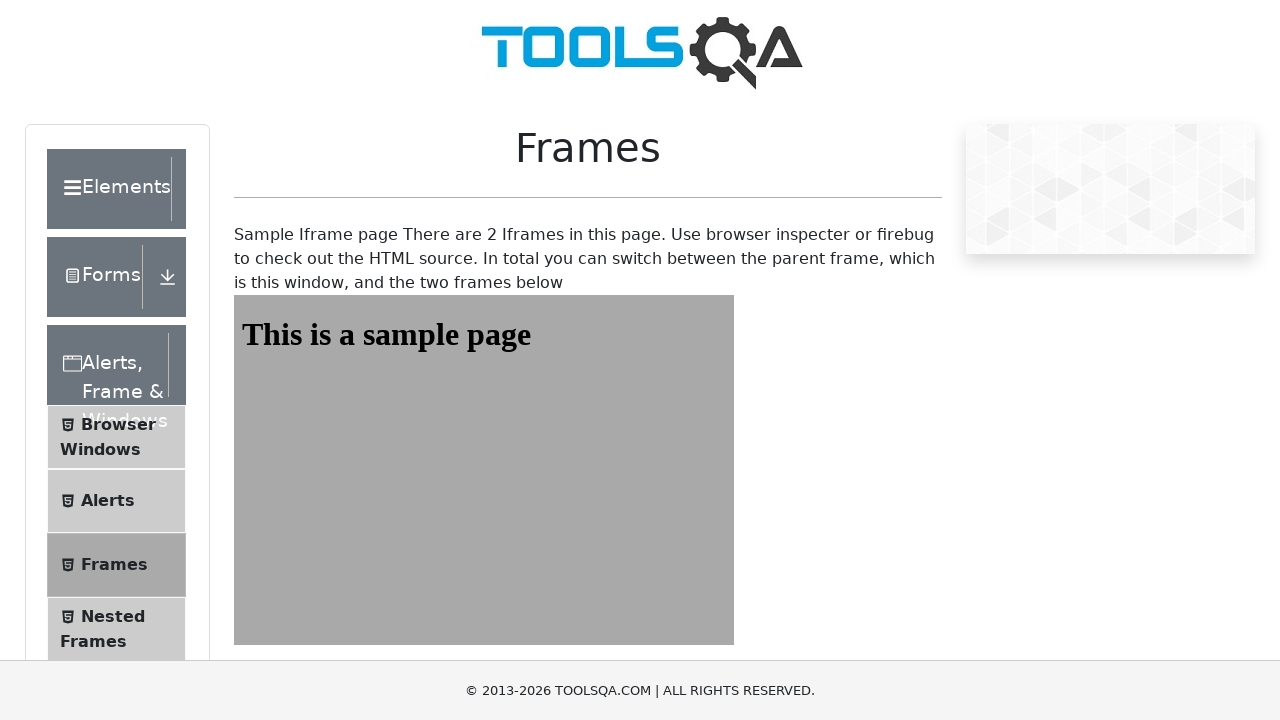